Navigates to Gmail and verifies that the page title matches "Gmail"

Starting URL: https://gmail.com

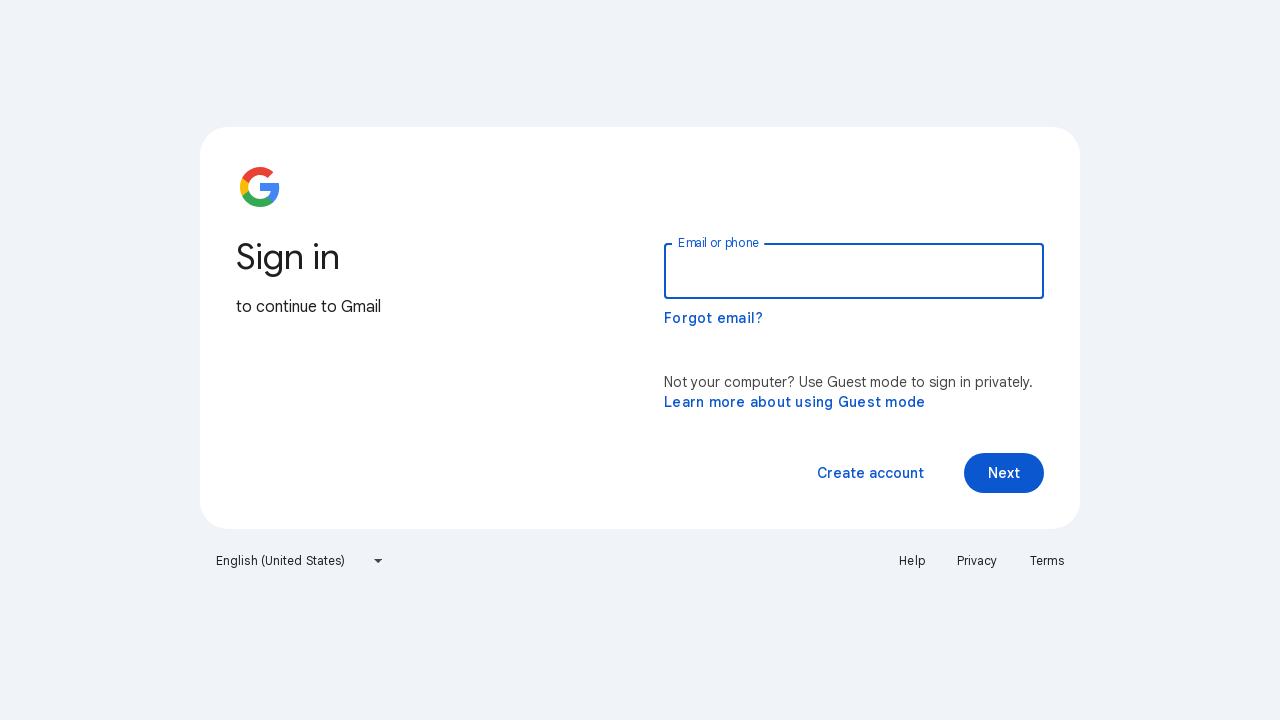

Navigated to https://gmail.com
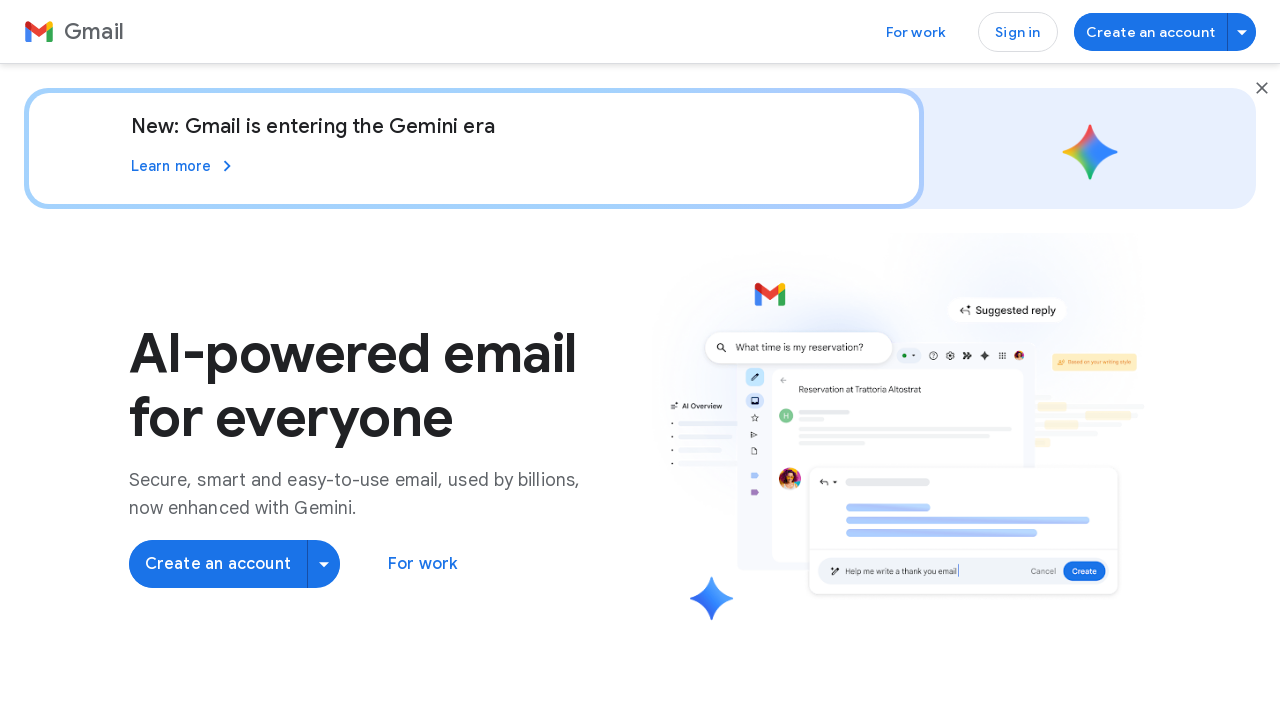

Retrieved page title
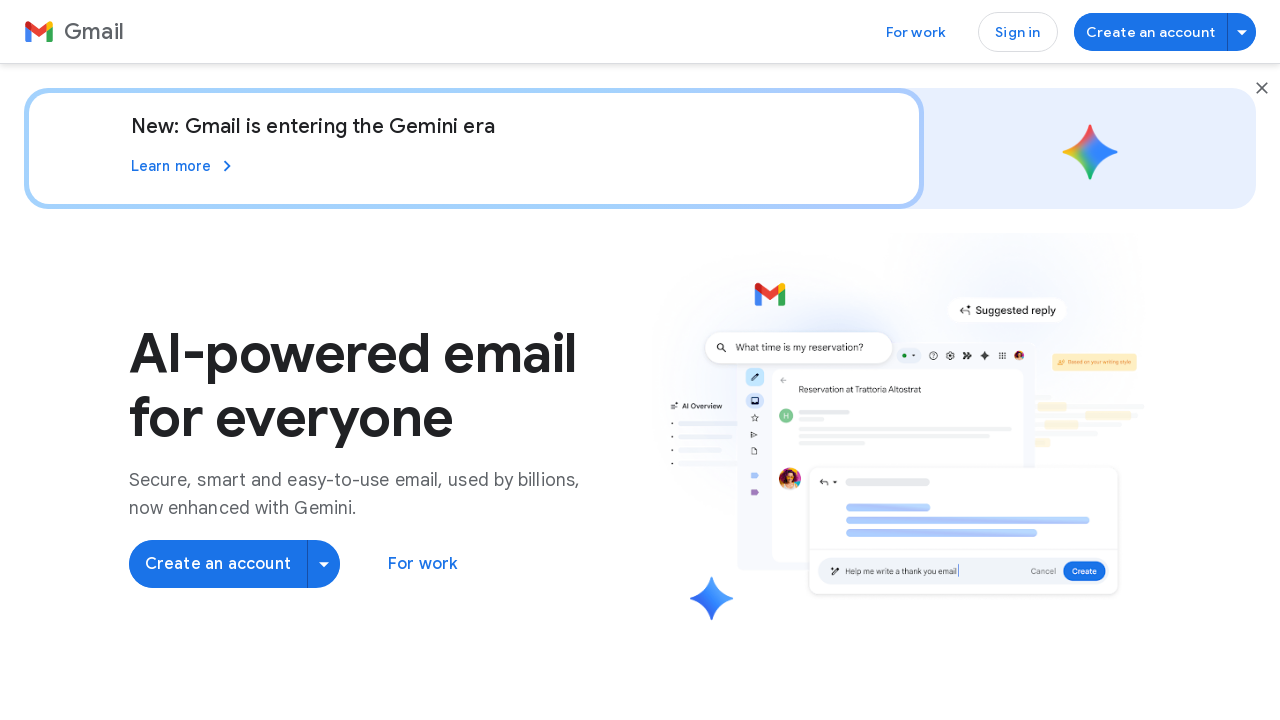

Set expected title to 'Gmail'
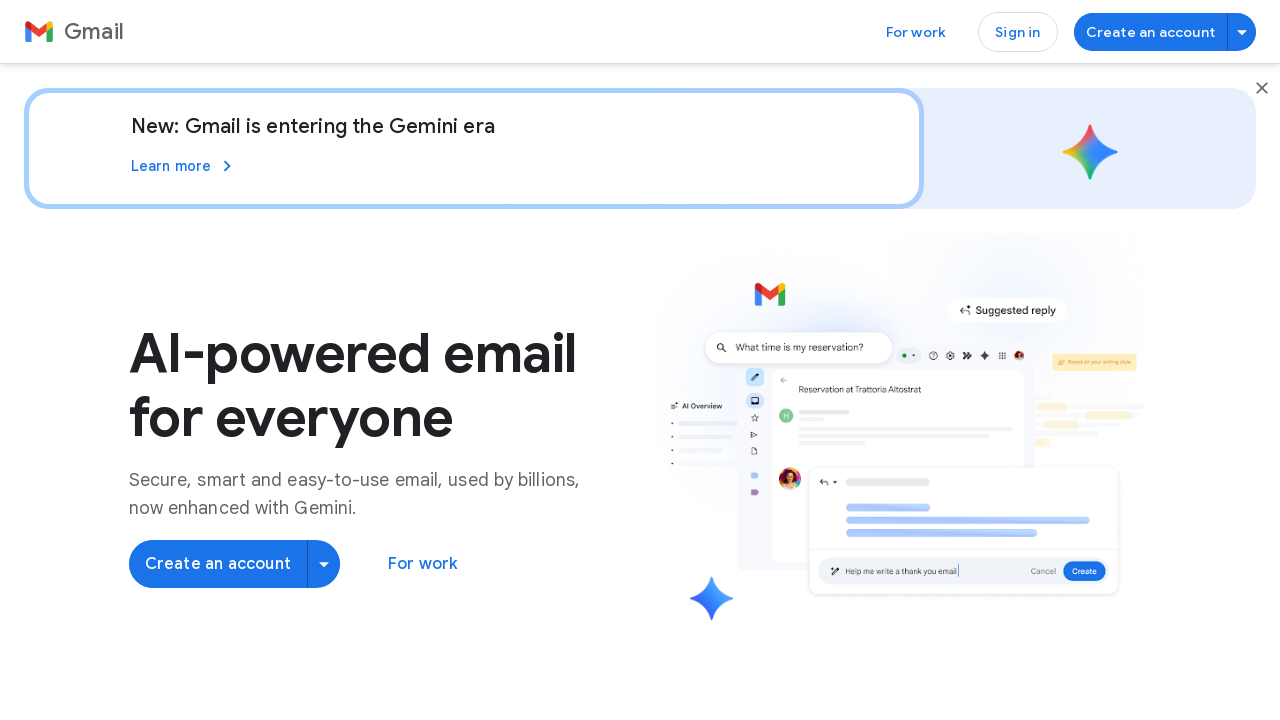

Verified page title matches 'Gmail': actual title is 'Gmail: Secure, AI-Powered Email for Everyone | Google Workspace'
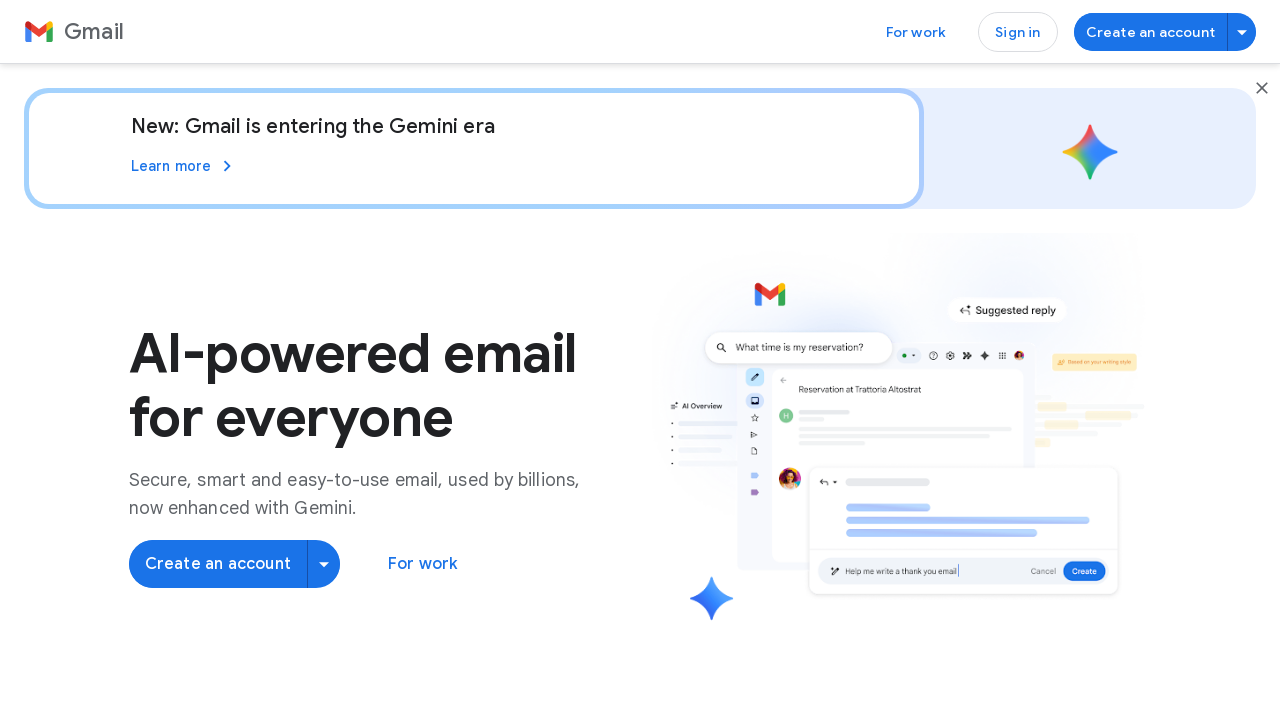

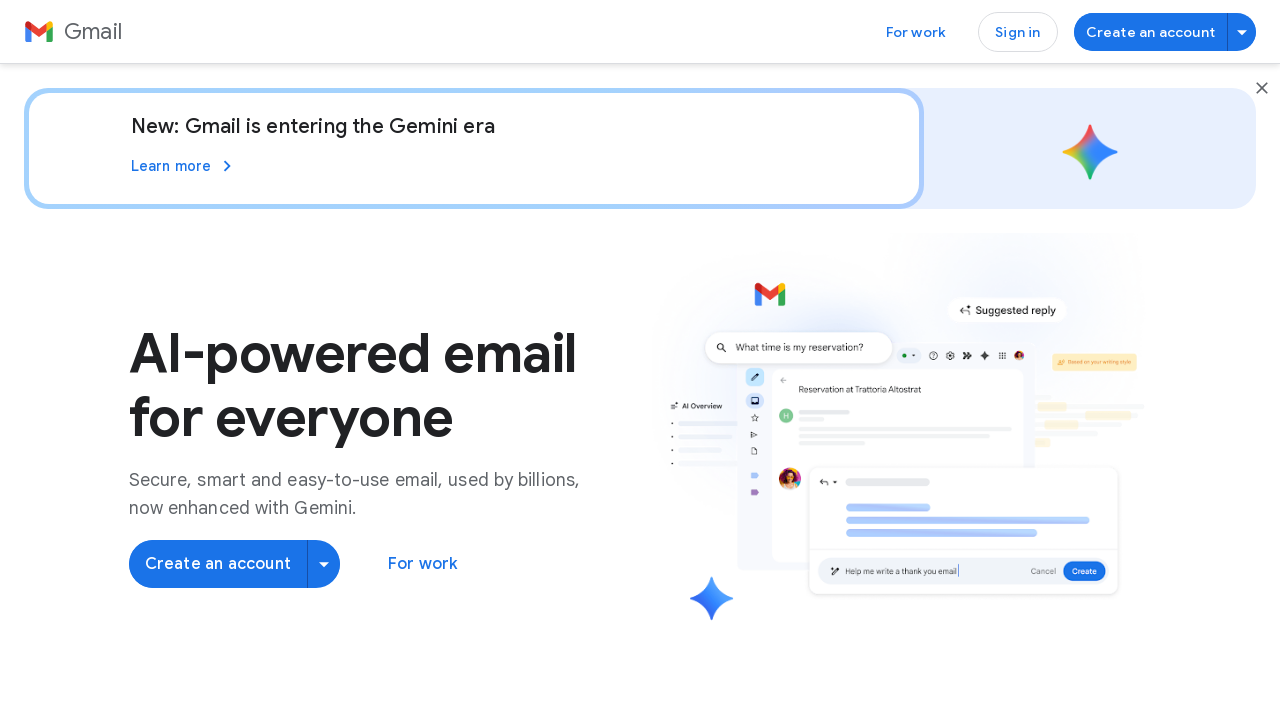